Tests mouse hover functionality by scrolling to a hover element and clicking on a link that appears in the hover menu

Starting URL: https://www.letskodeit.com/practice

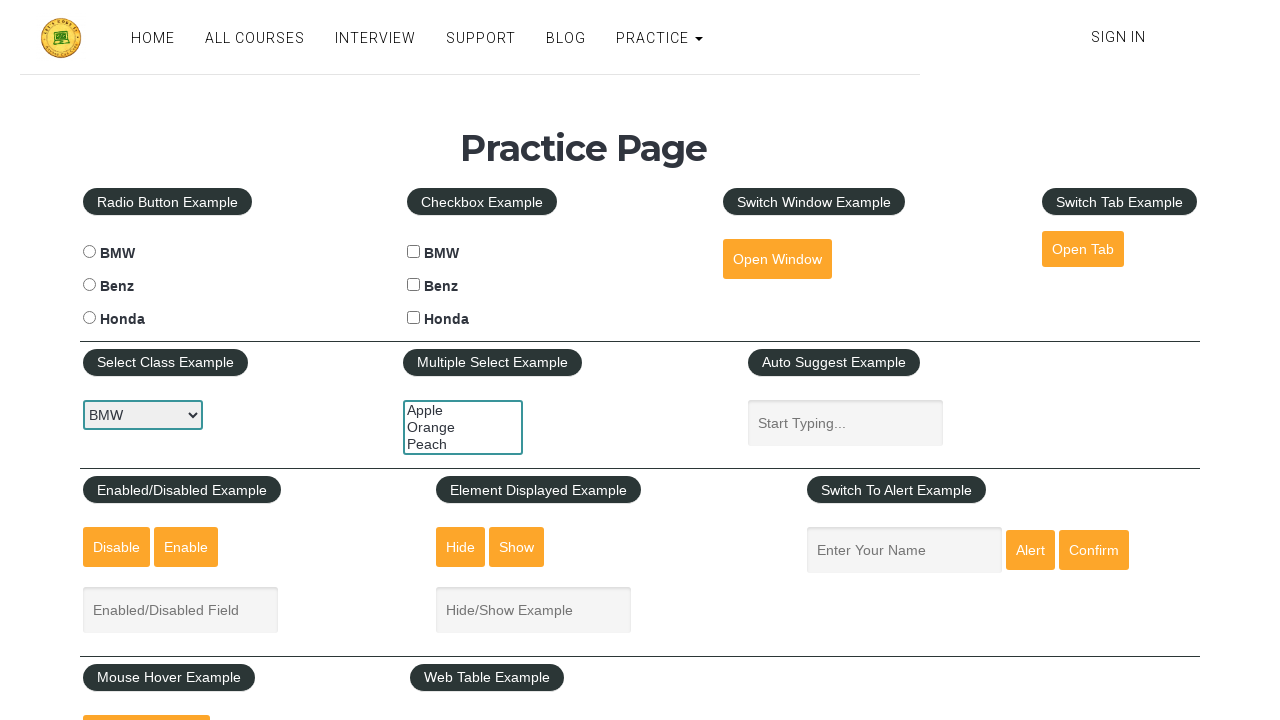

Scrolled down 350 pixels to locate the mouse hover element
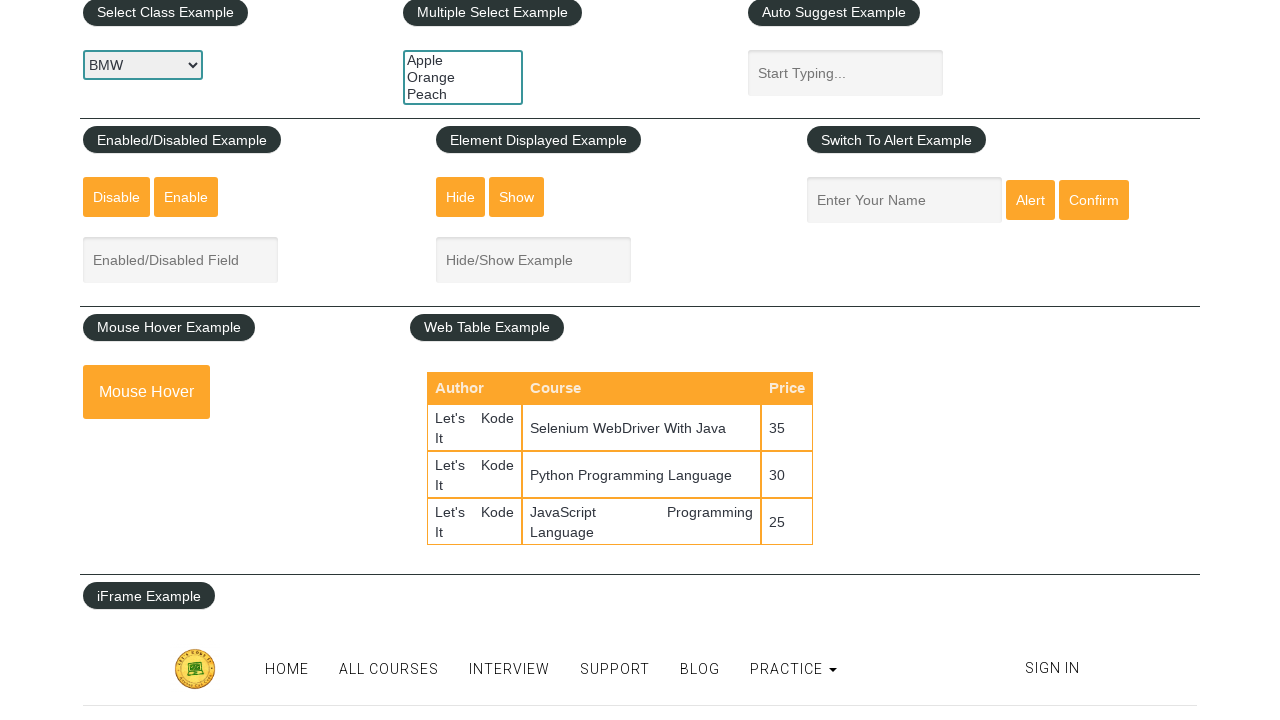

Hovered over the mouse hover element to reveal the hover menu at (146, 392) on #mousehover
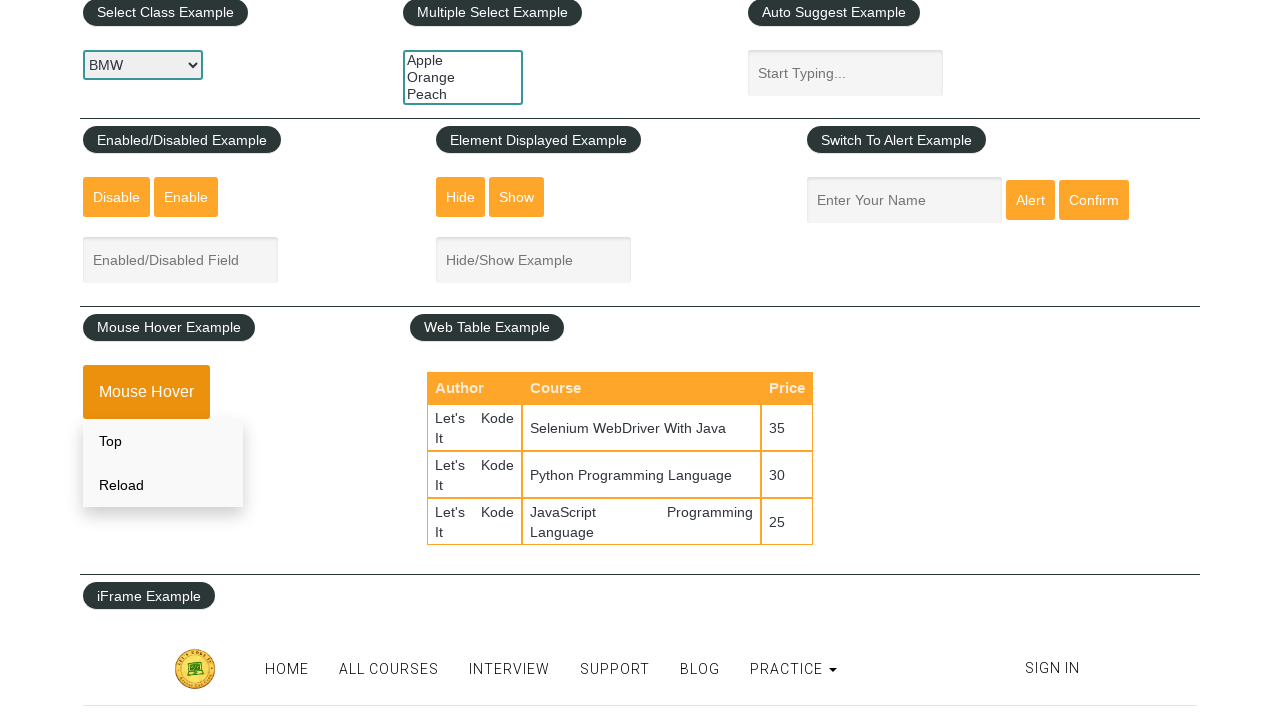

Clicked on the 'Top' link that appeared in the hover menu at (163, 441) on a[href='#top']
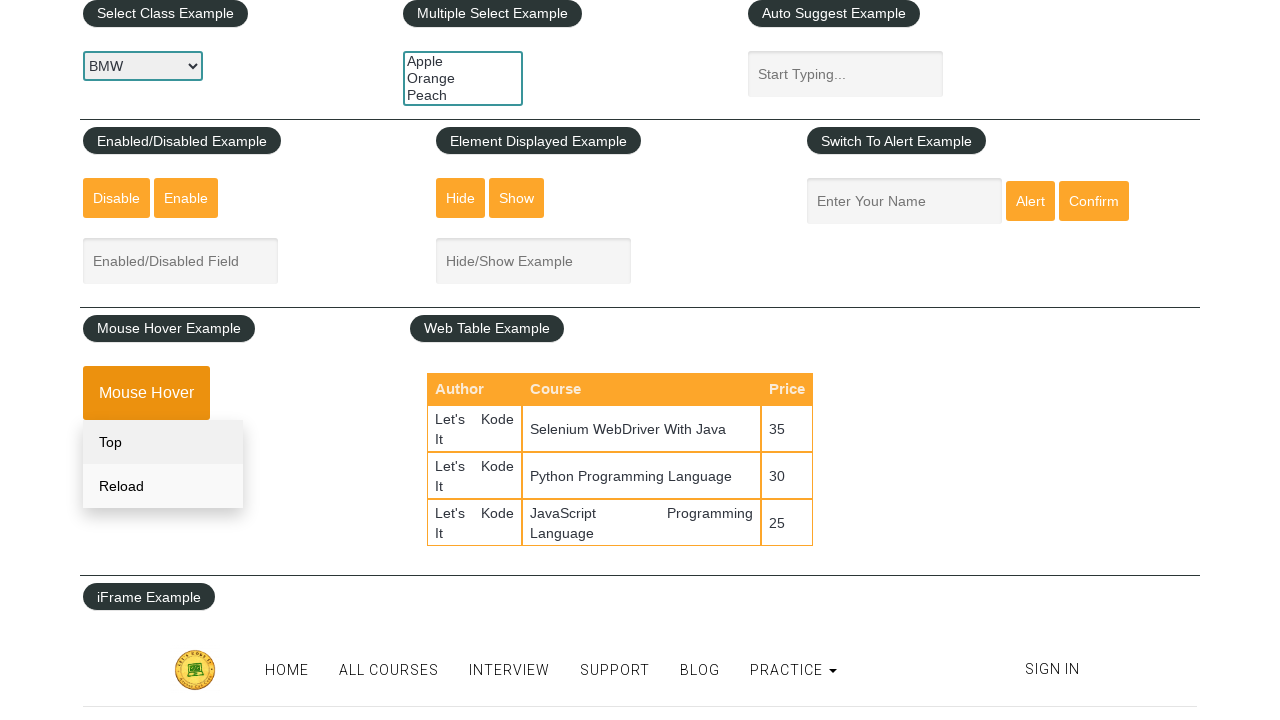

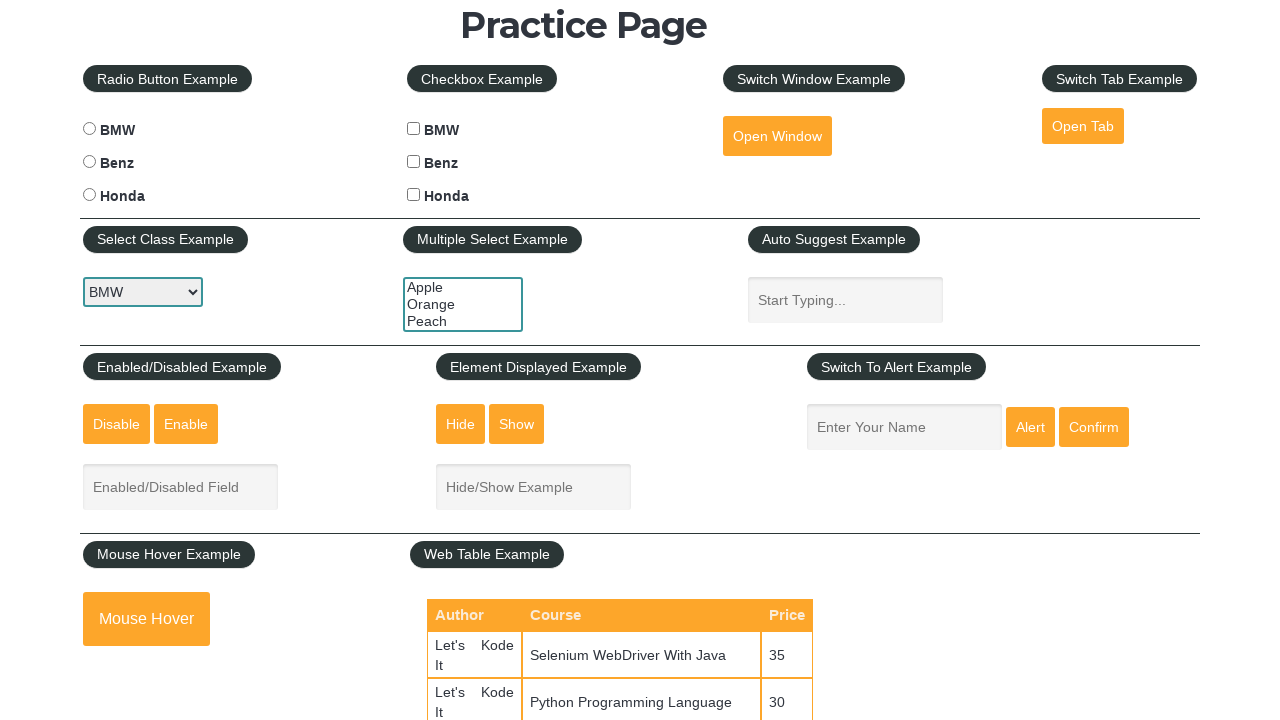